Tests drag and drop functionality on the jQuery UI droppable demo page by dragging a small box element onto a larger drop target box within an iframe.

Starting URL: https://jqueryui.com/droppable/

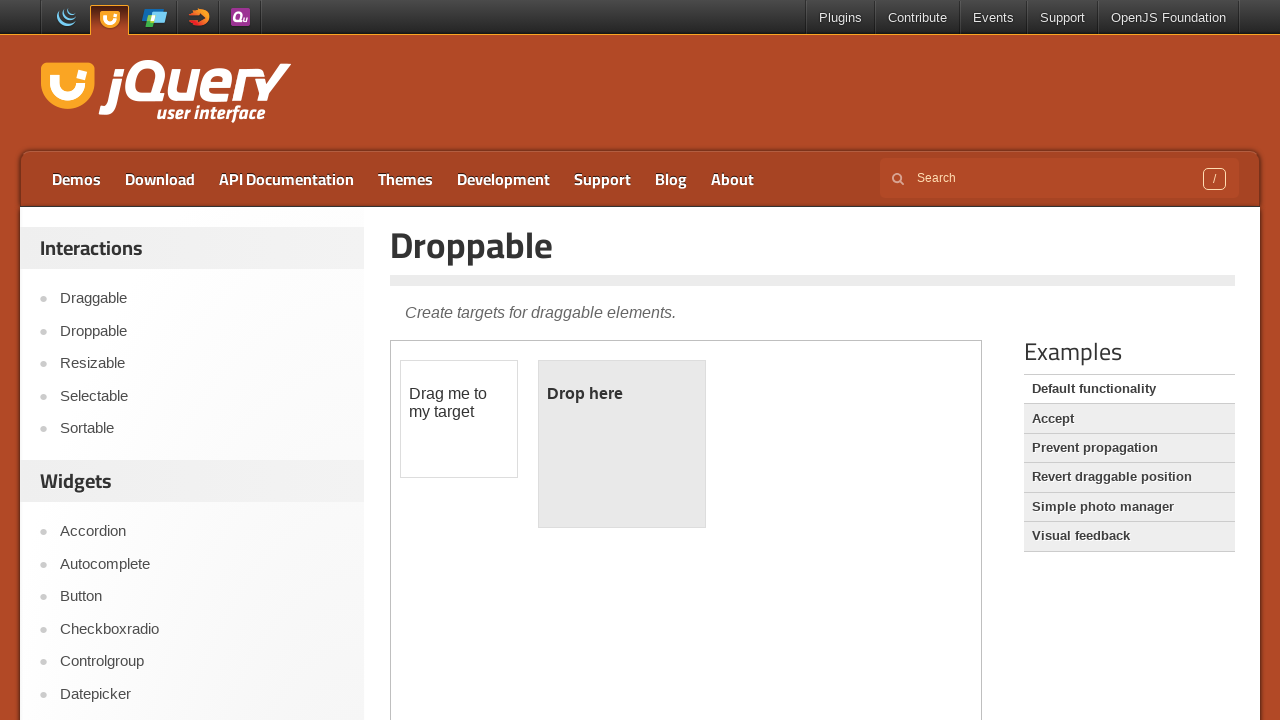

Located the first iframe containing drag and drop elements
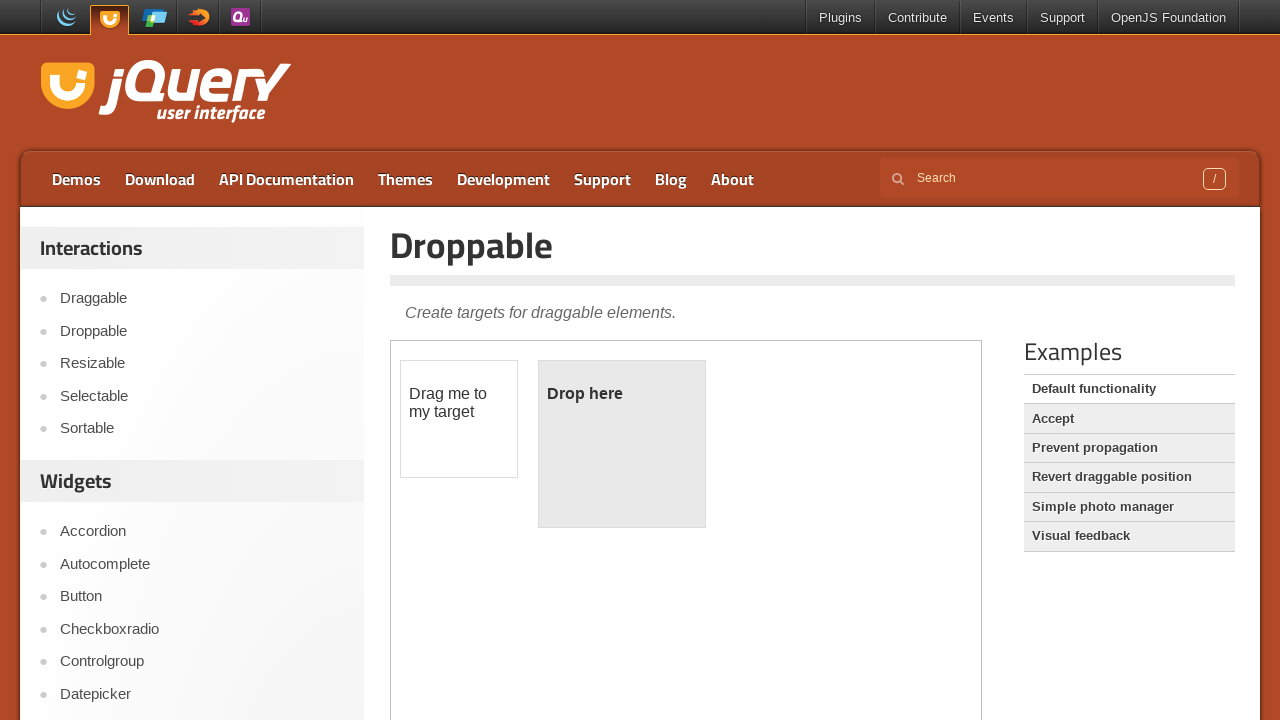

Located the draggable element with id 'draggable'
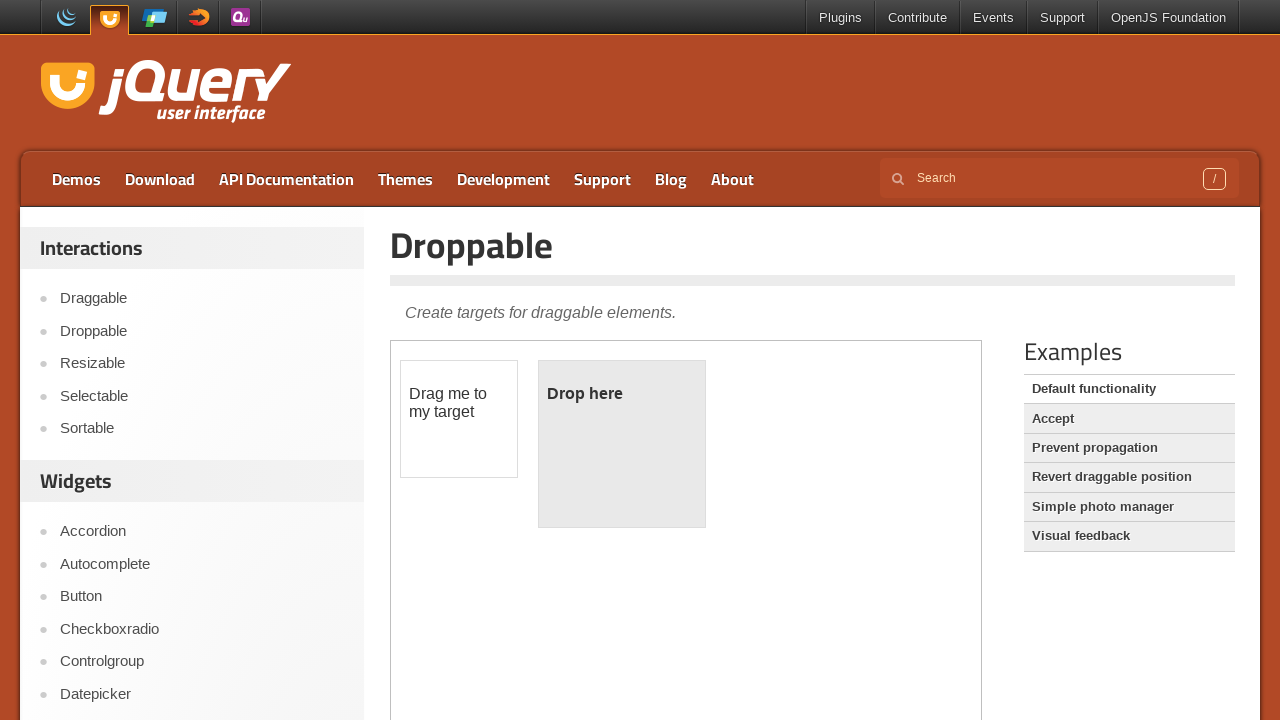

Located the droppable target element with id 'droppable'
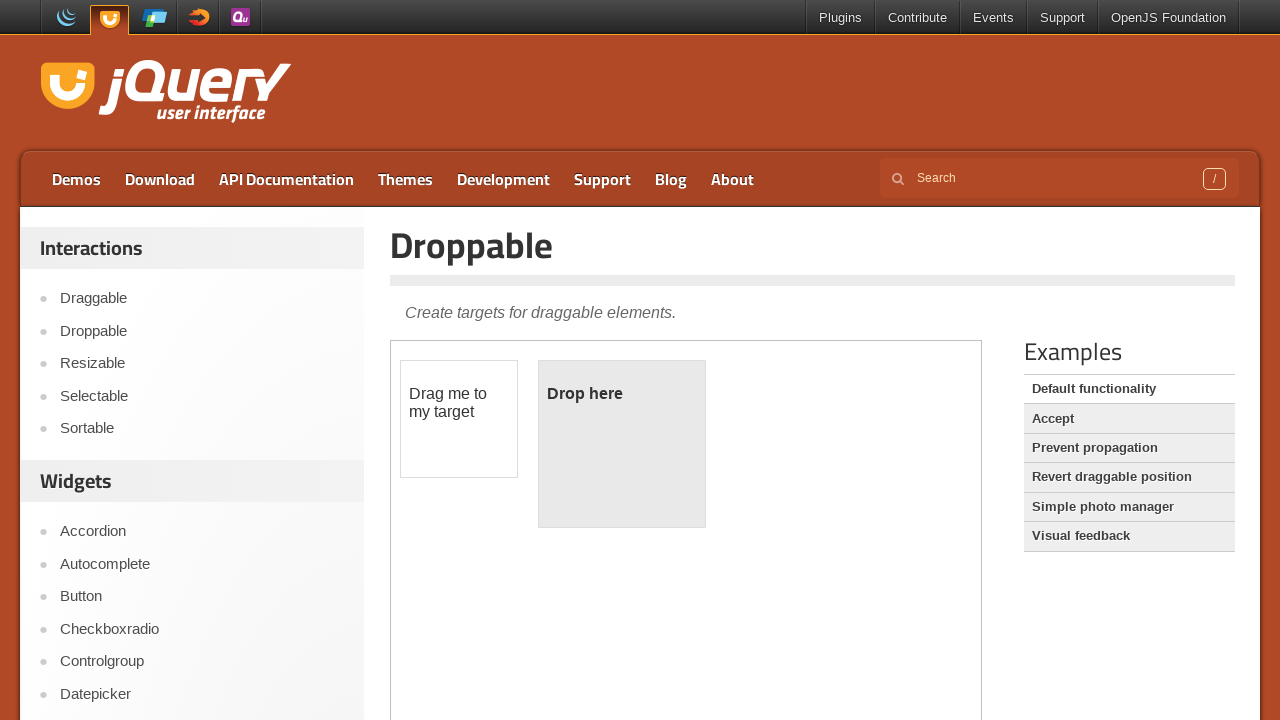

Dragged the small box element onto the larger drop target box at (622, 444)
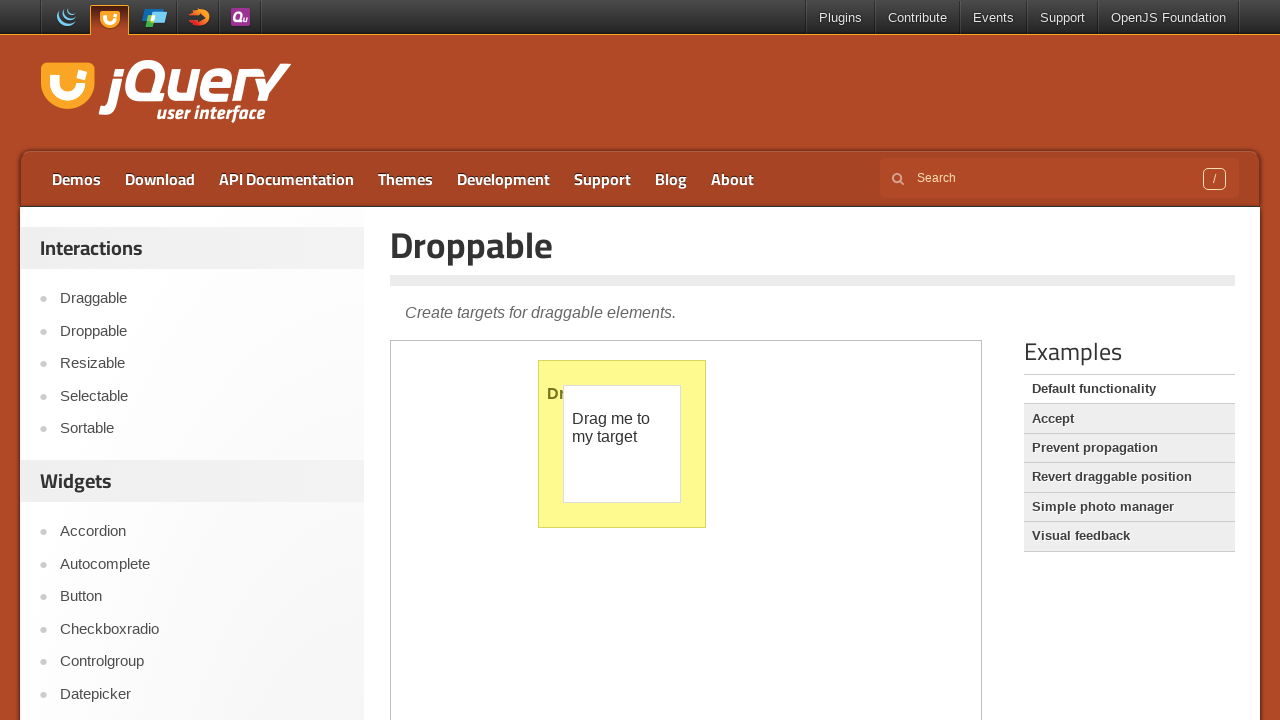

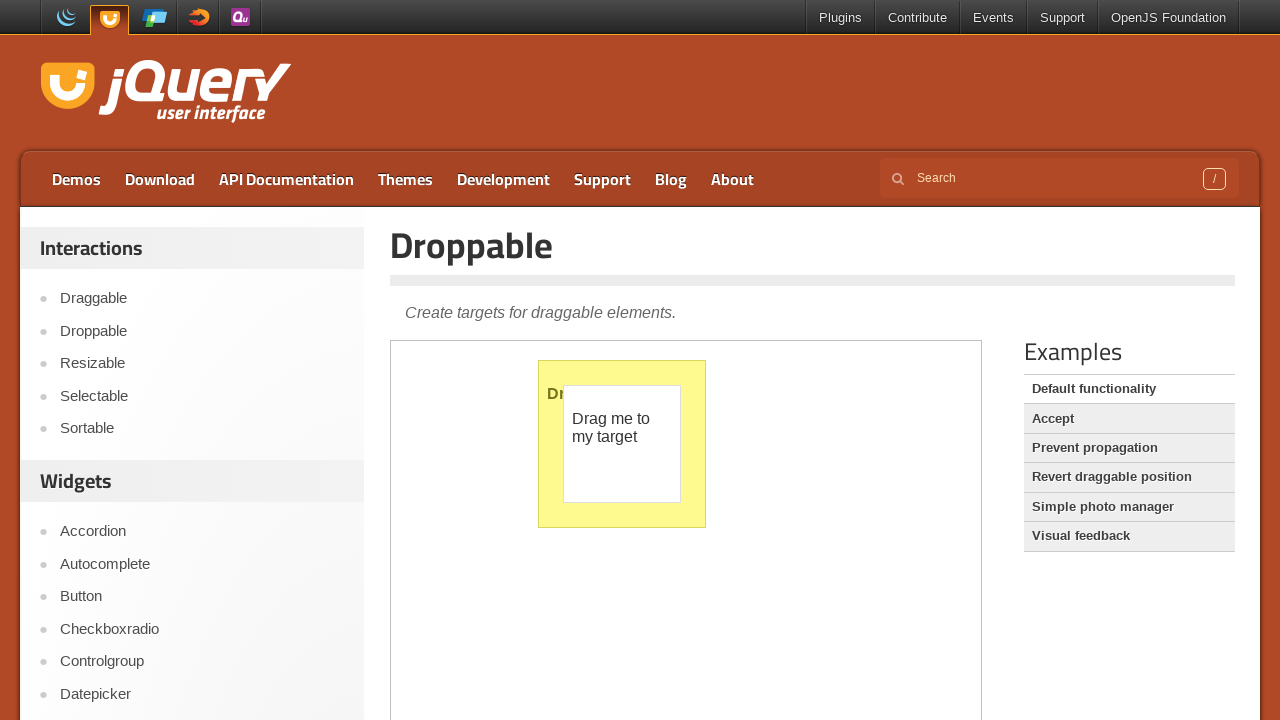